Tests clicking a confirm alert and accepting it with OK button, then verifies the result shows "Ok" was clicked

Starting URL: https://the-internet.herokuapp.com/javascript_alerts

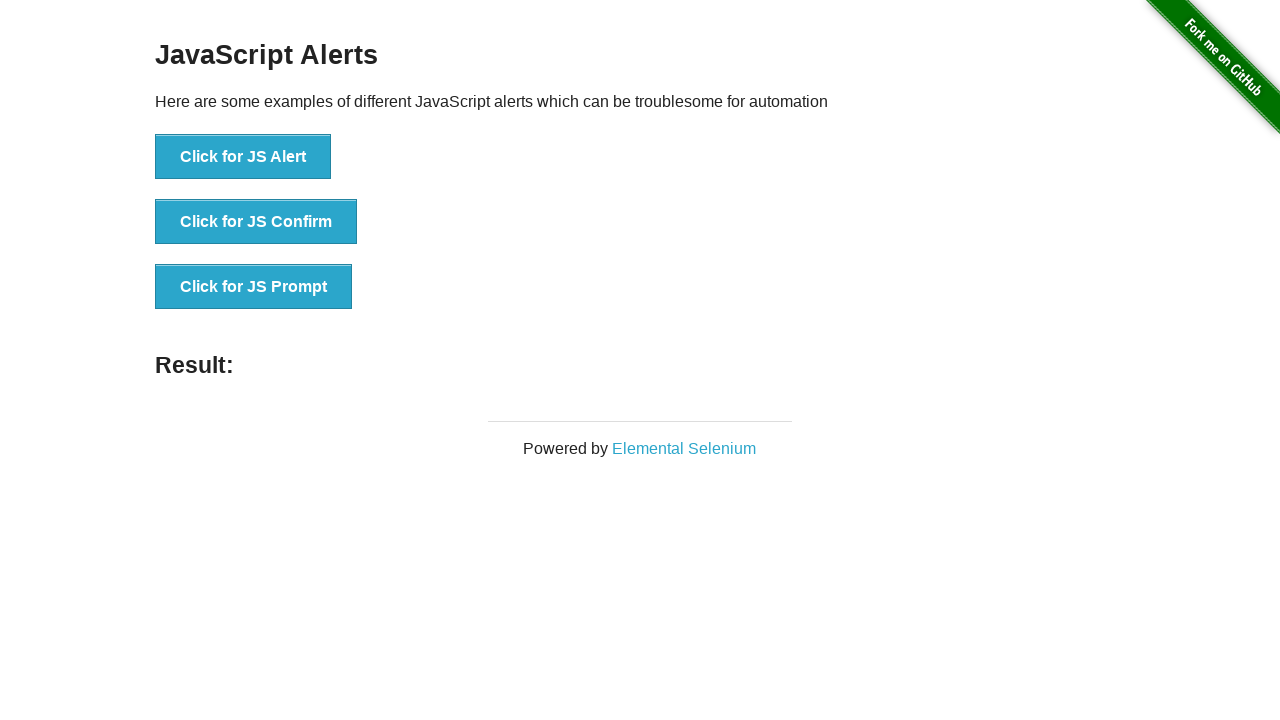

Set up dialog handler to accept confirm alert
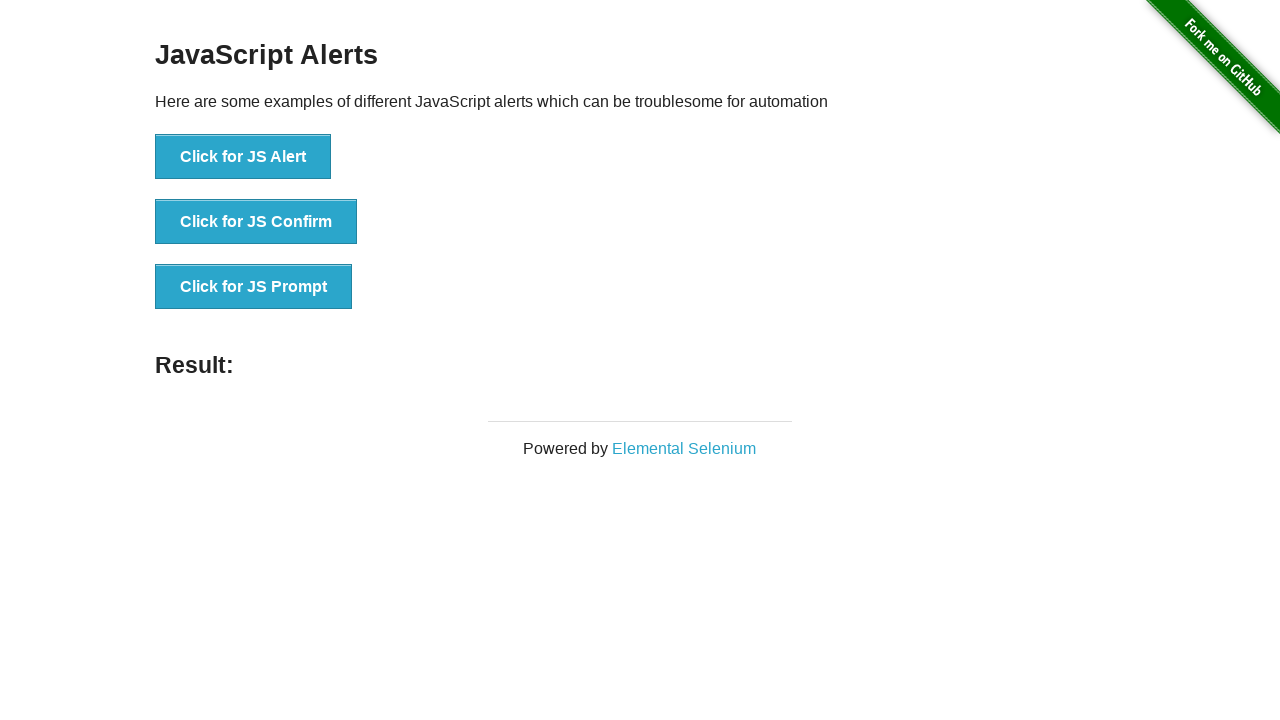

Clicked button to trigger confirm alert at (256, 222) on button[onclick='jsConfirm()']
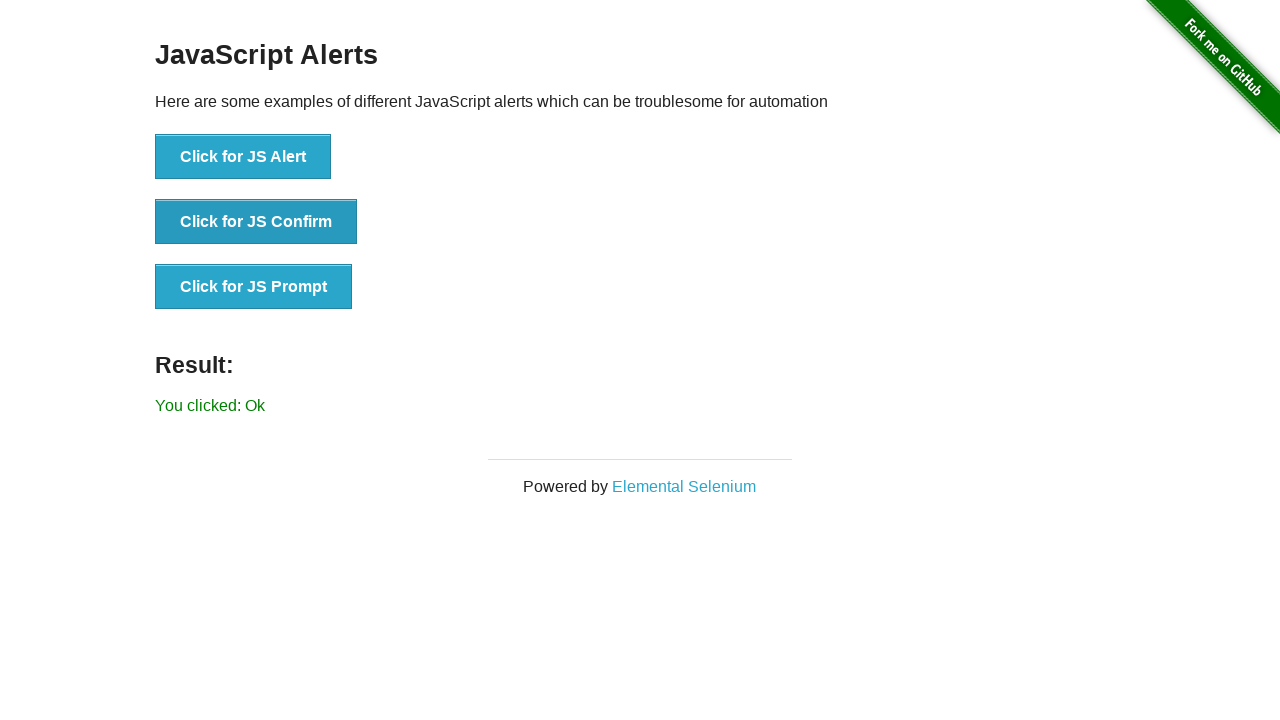

Result message element loaded
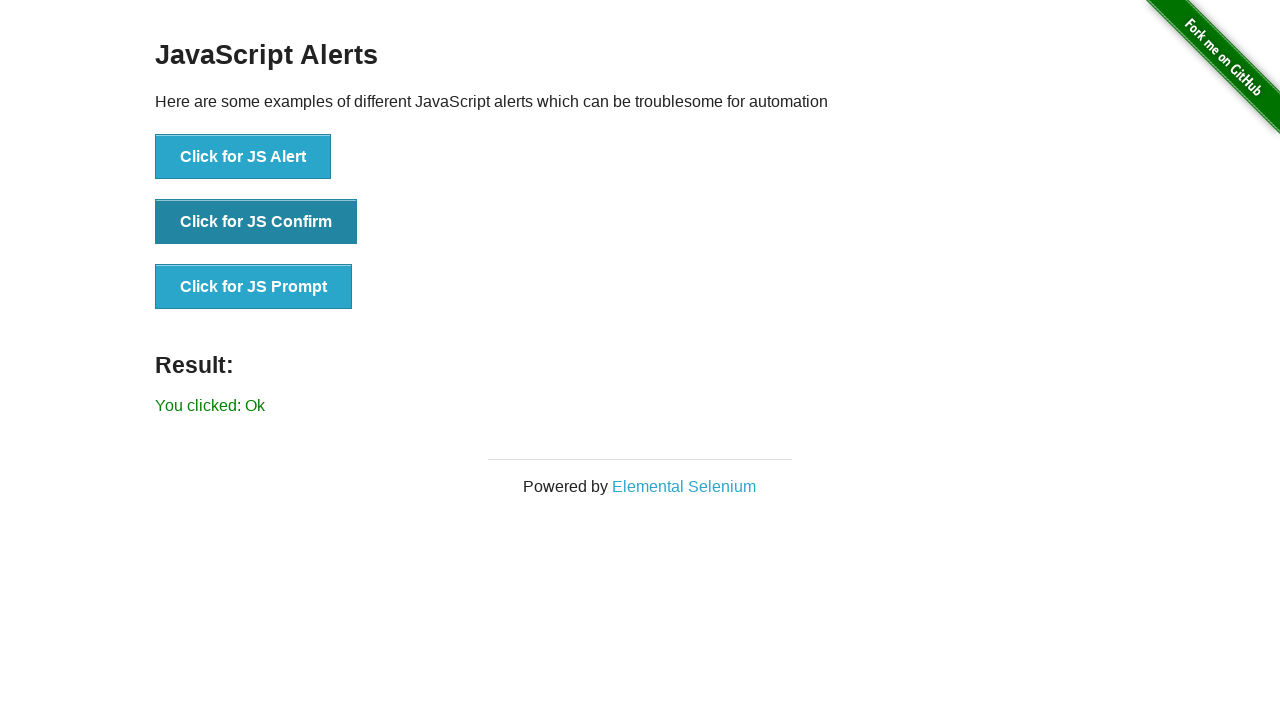

Retrieved result text content
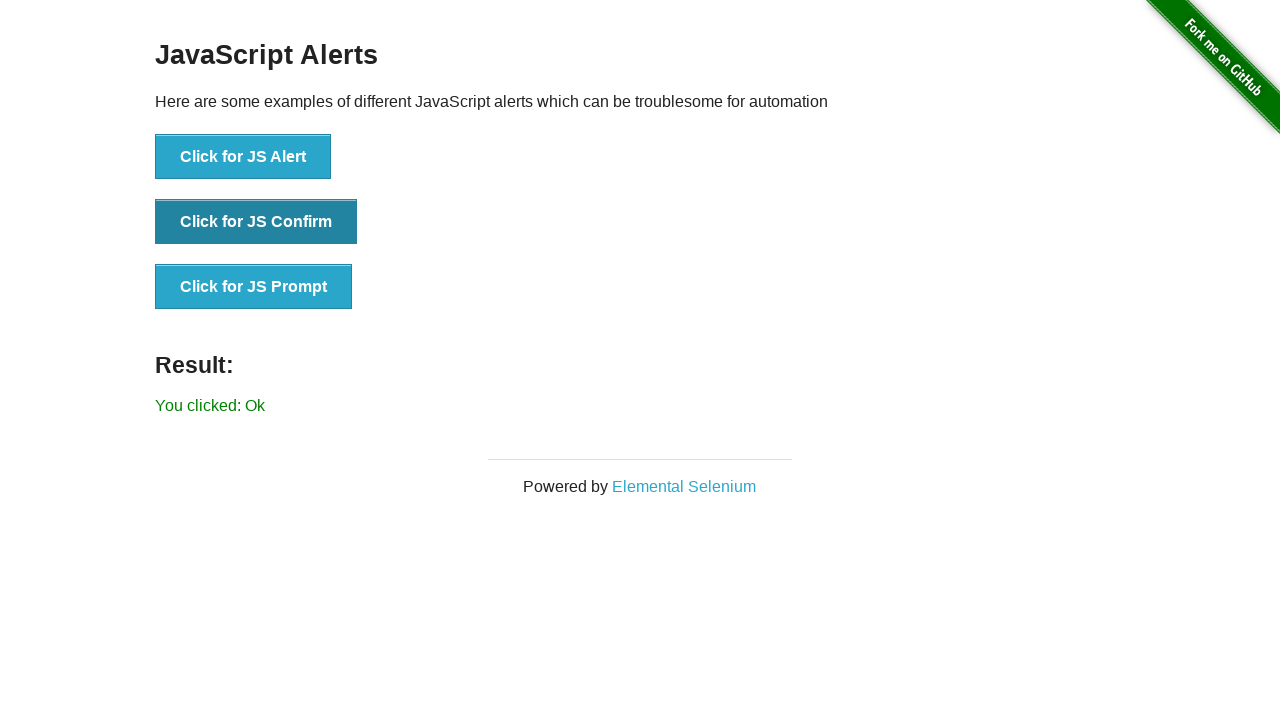

Verified result shows 'You clicked: Ok' after accepting confirm alert
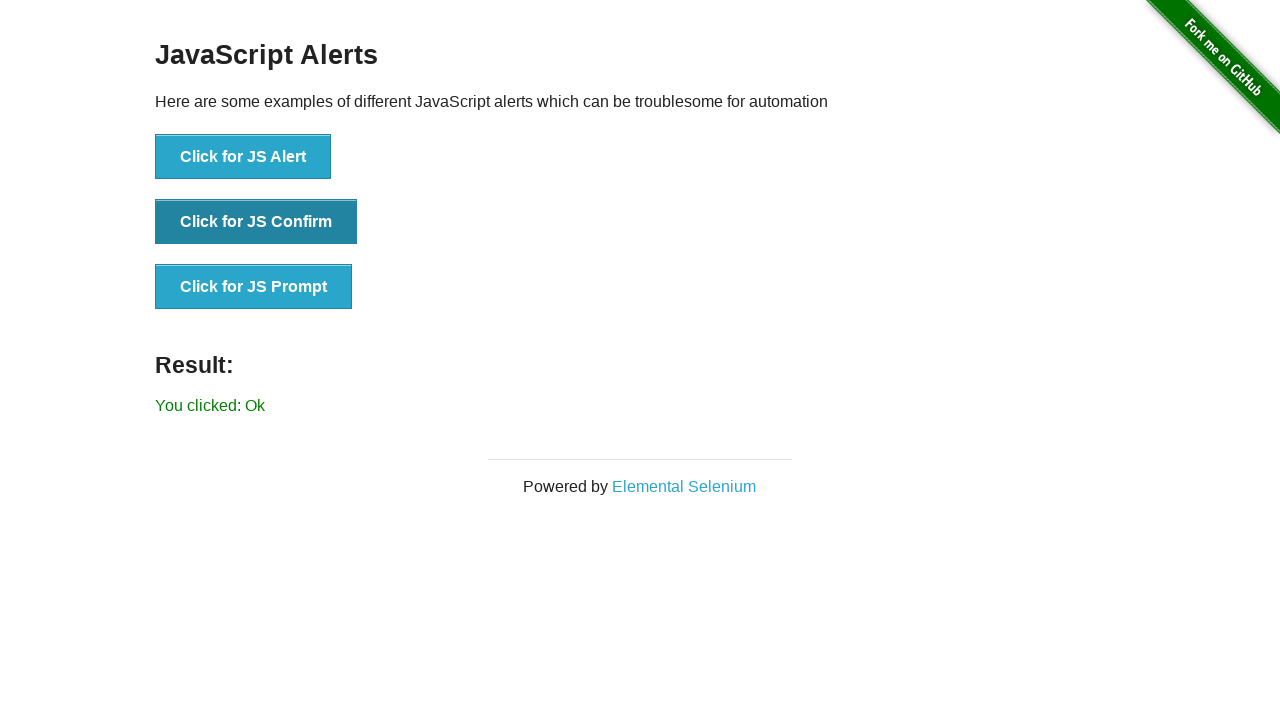

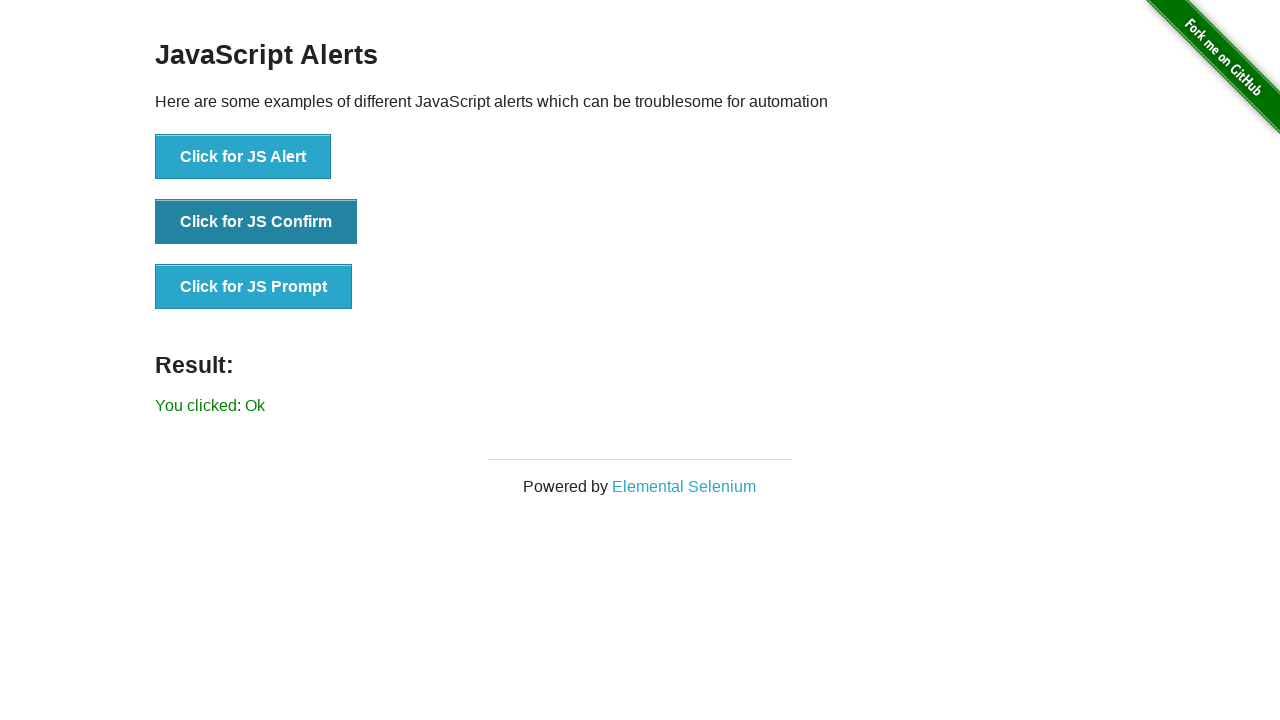